Automates the process of downloading GIS data files from the GeoSampa portal by navigating through dropdown menus, selecting the Cadastro/Lotes options, and iterating through download links while handling agreement popups.

Starting URL: http://geosampa.prefeitura.sp.gov.br/PaginasPublicas/_SBC.aspx

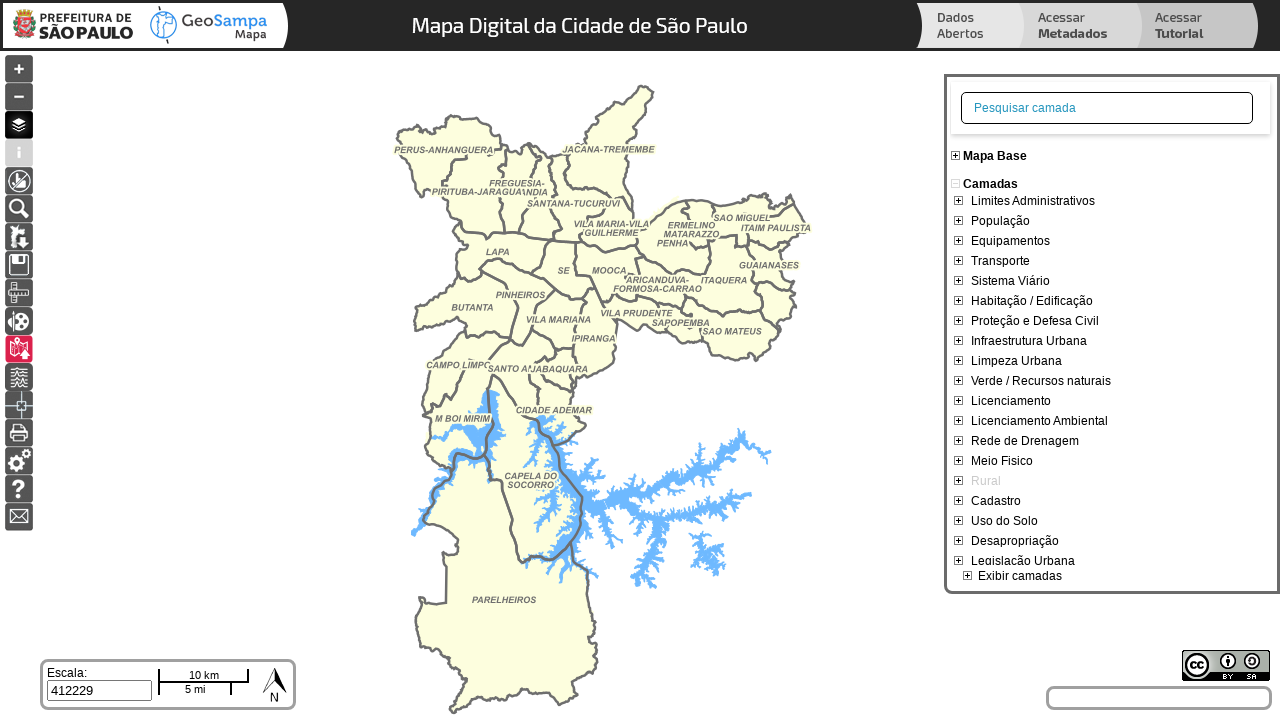

Waited for GeoSampa page to load
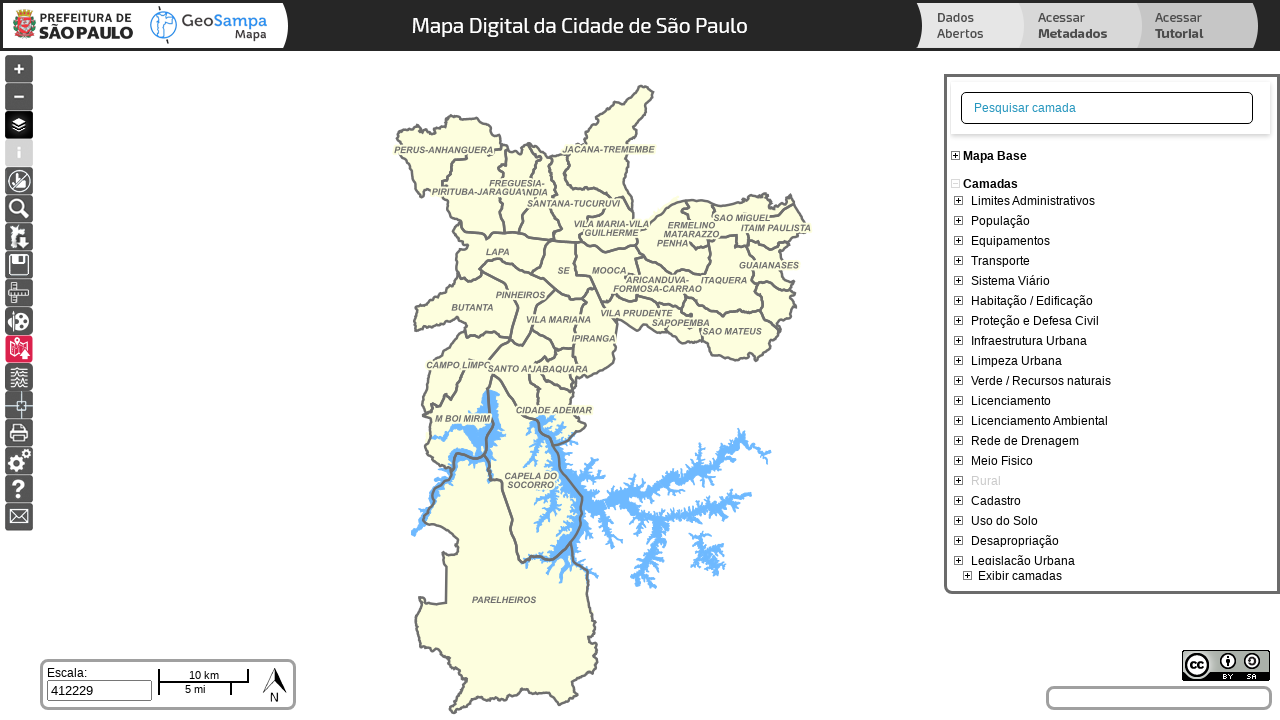

Clicked downloads button in OpenLayers control panel at (19, 237) on xpath=//*[contains(@id, "OpenLayers_Control_Panel")]/div[7]
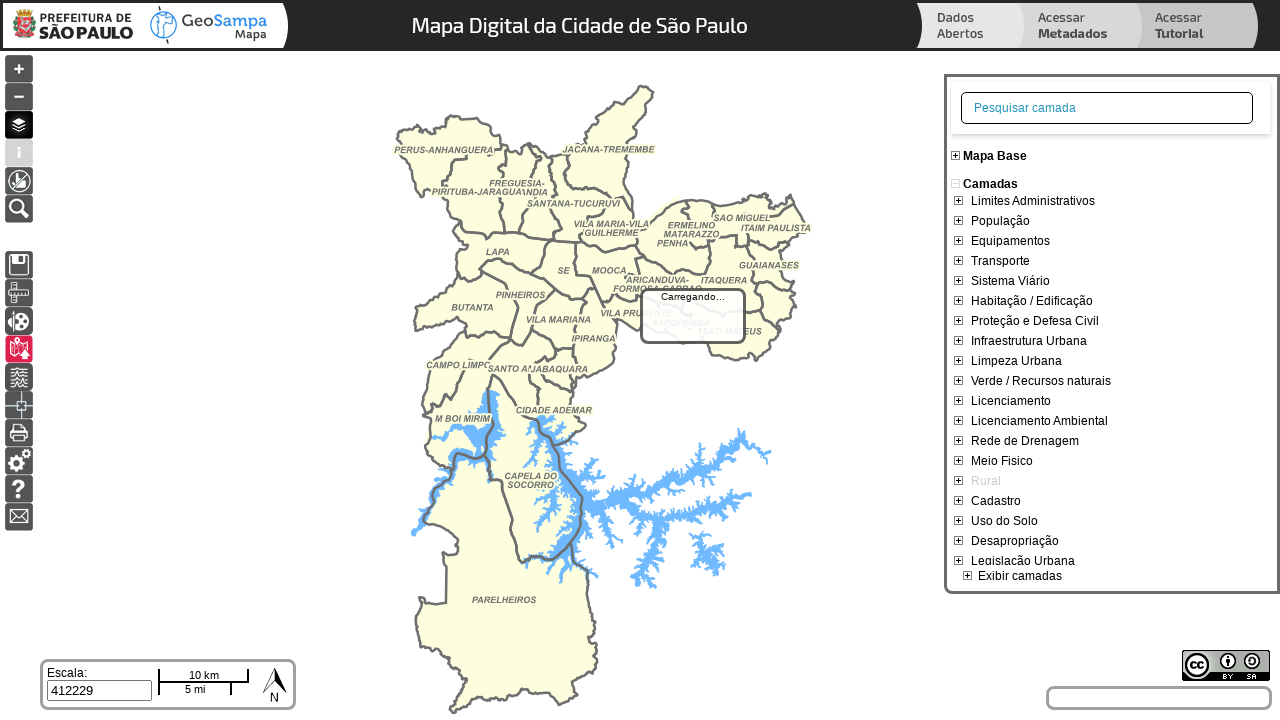

Waited for dropdown menu to be ready
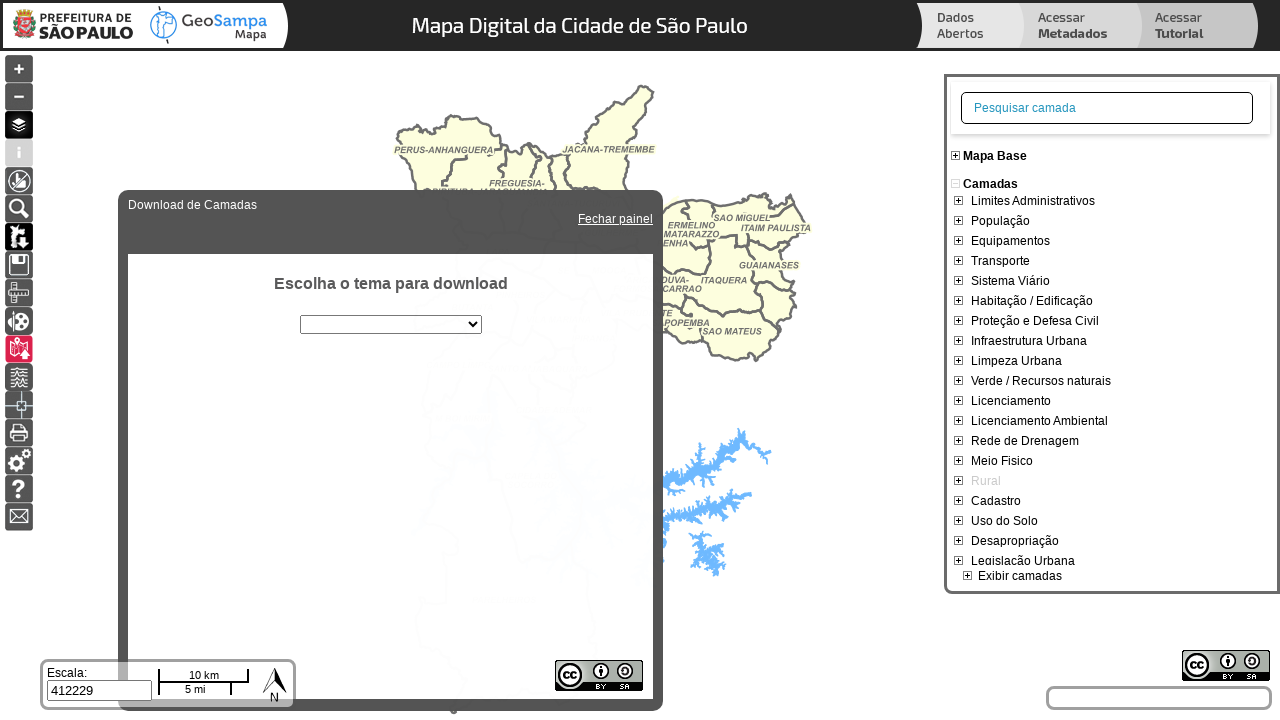

Selected 'Cadastro' from main dropdown (cboCamadas) on #cboCamadas
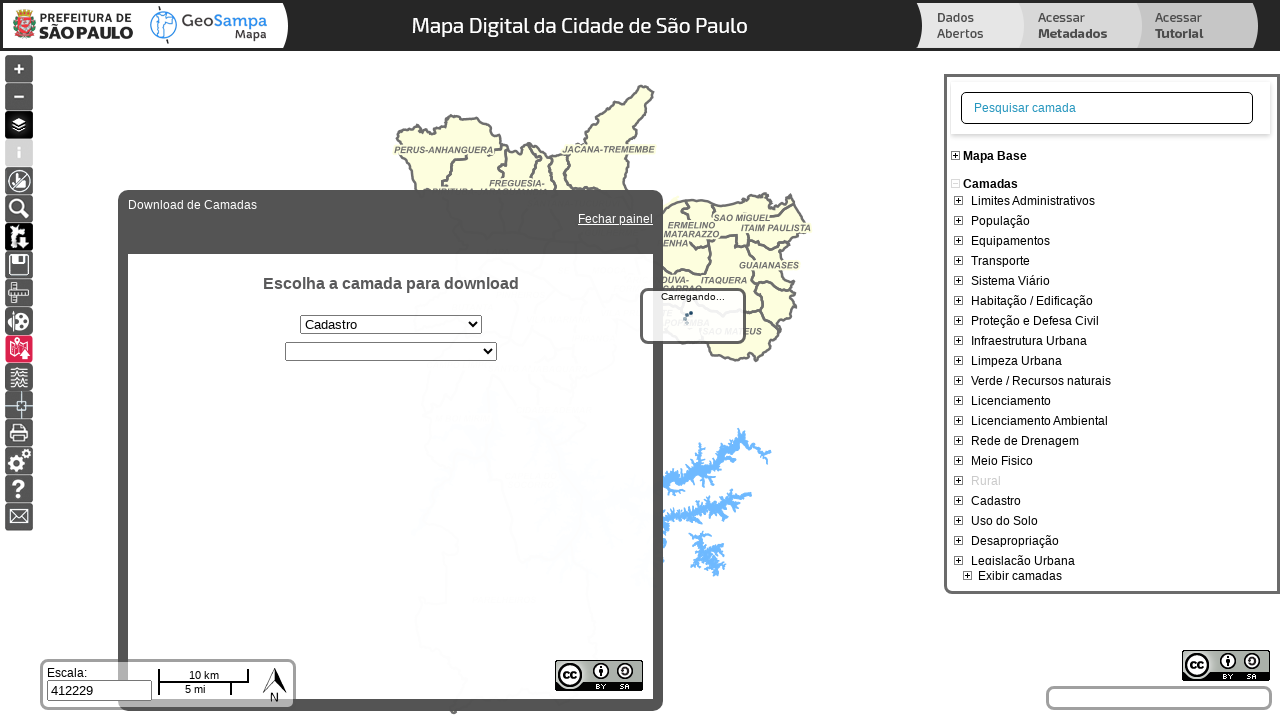

Waited for subcategories to load
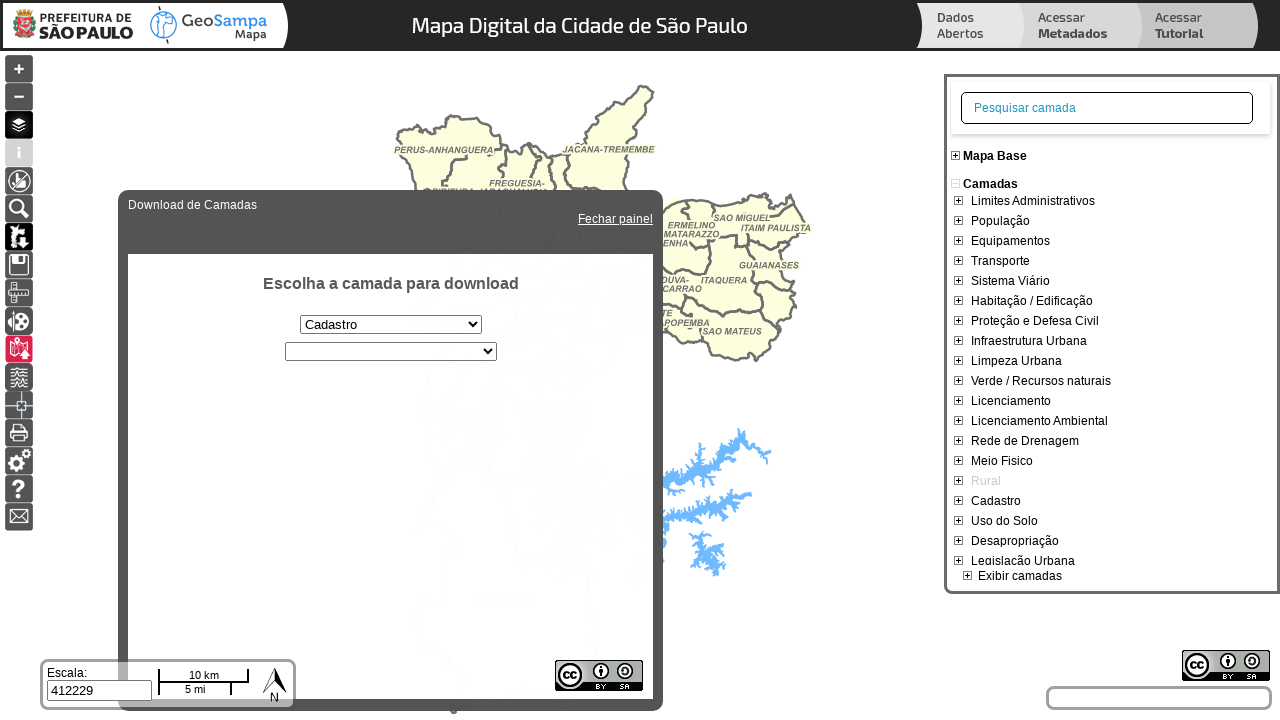

Selected 'Lotes' from subcategory dropdown (cboSubCamadas) on #cboSubCamadas
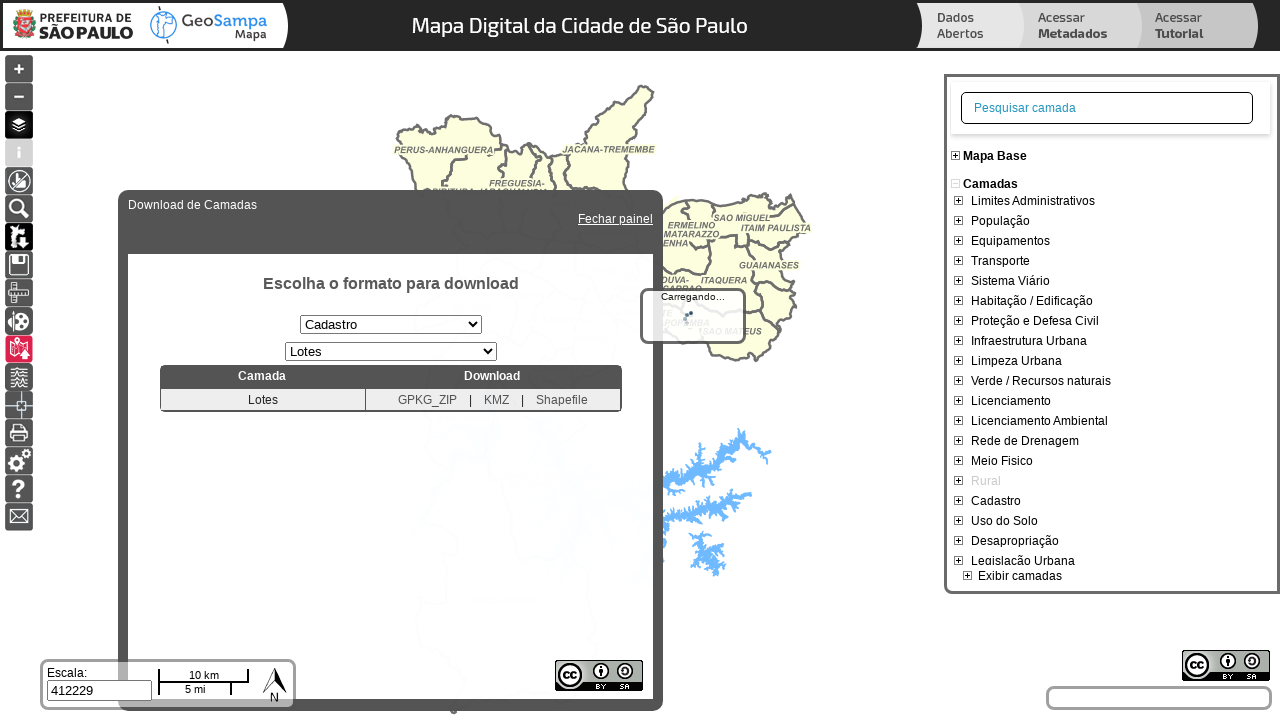

Waited for Lotes data to load
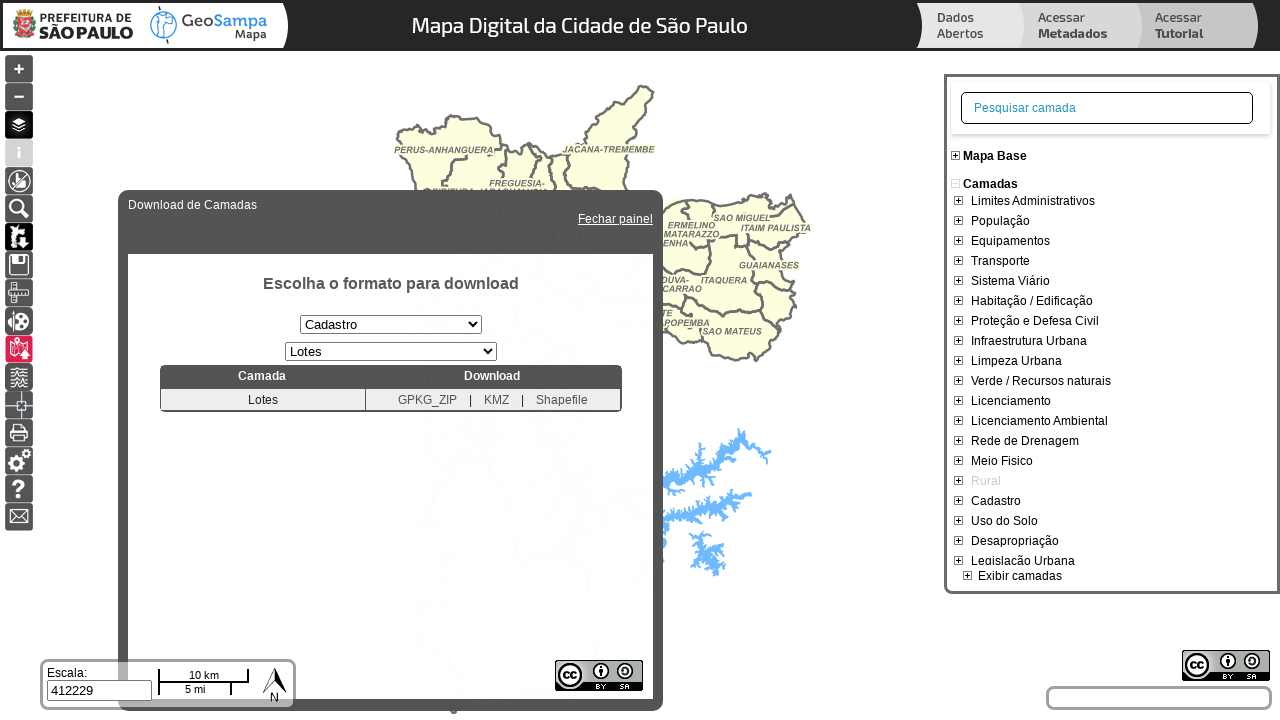

Clicked OK button to confirm Cadastro/Lotes selection at (562, 400) on xpath=//*[@id="1"]/td[2]/a[3]
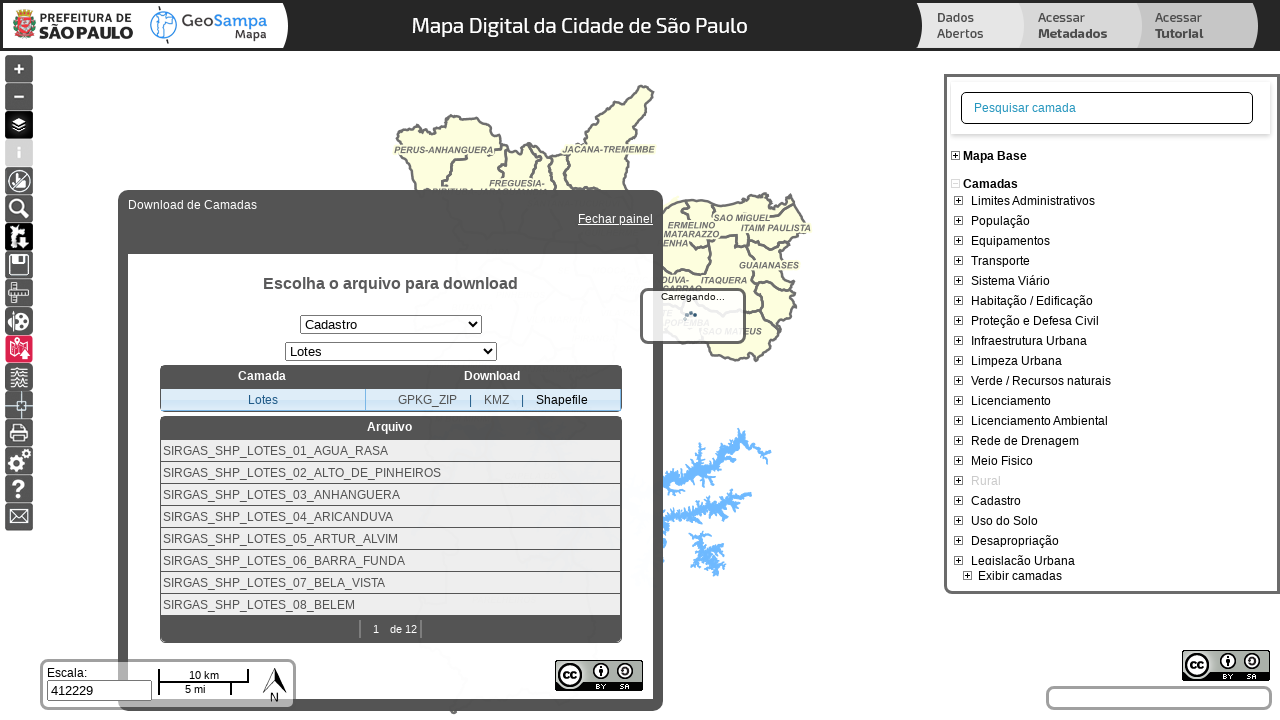

Waited for download links to be available
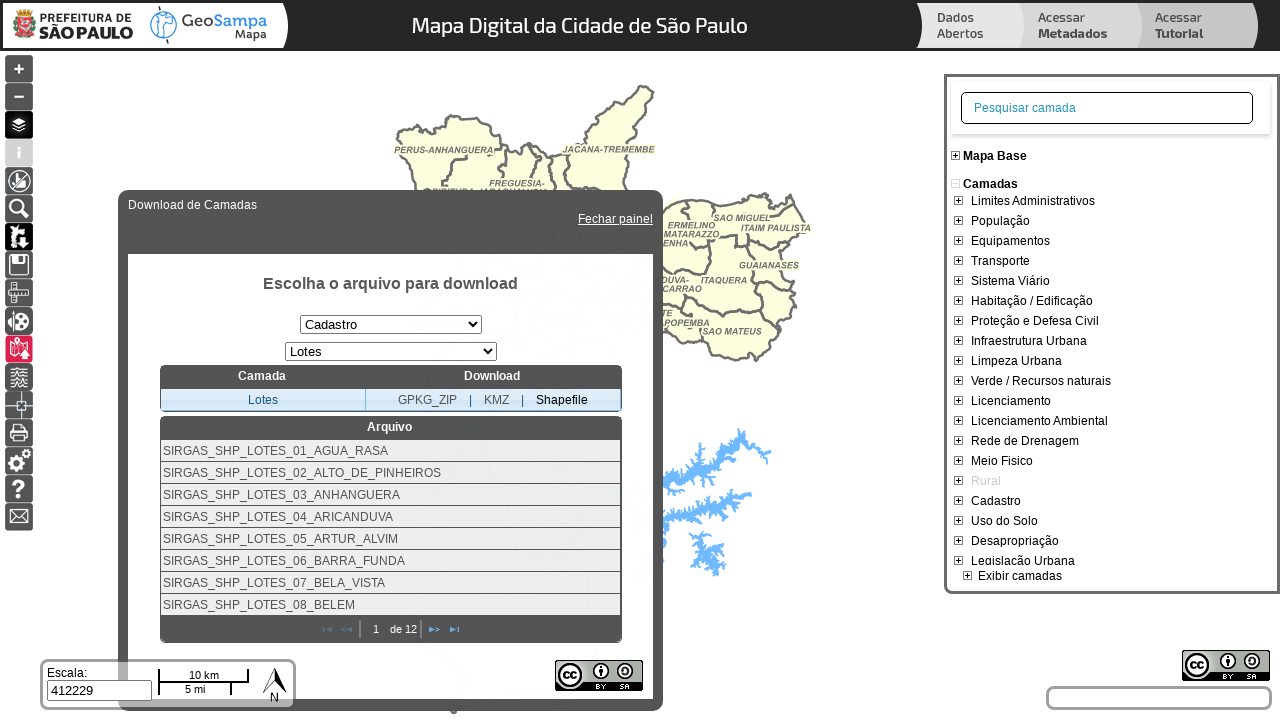

Located 8 download links with class 'down'
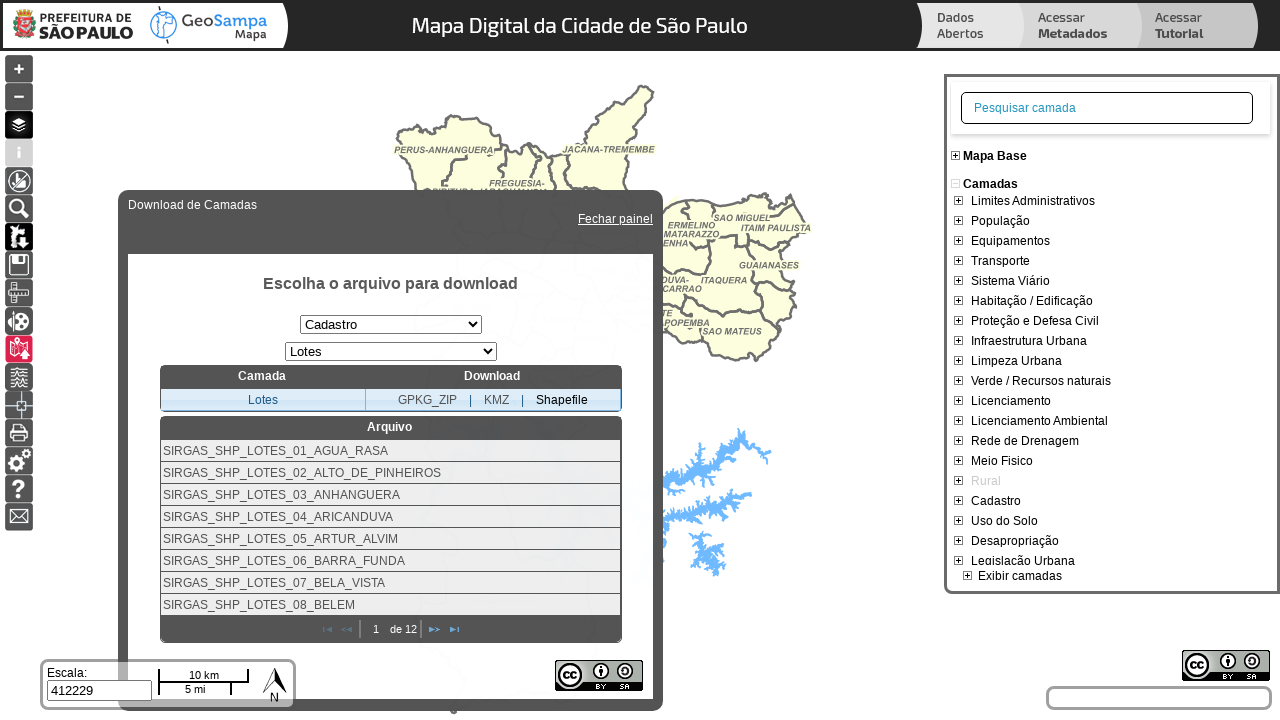

Retrieved href attribute from download link 1
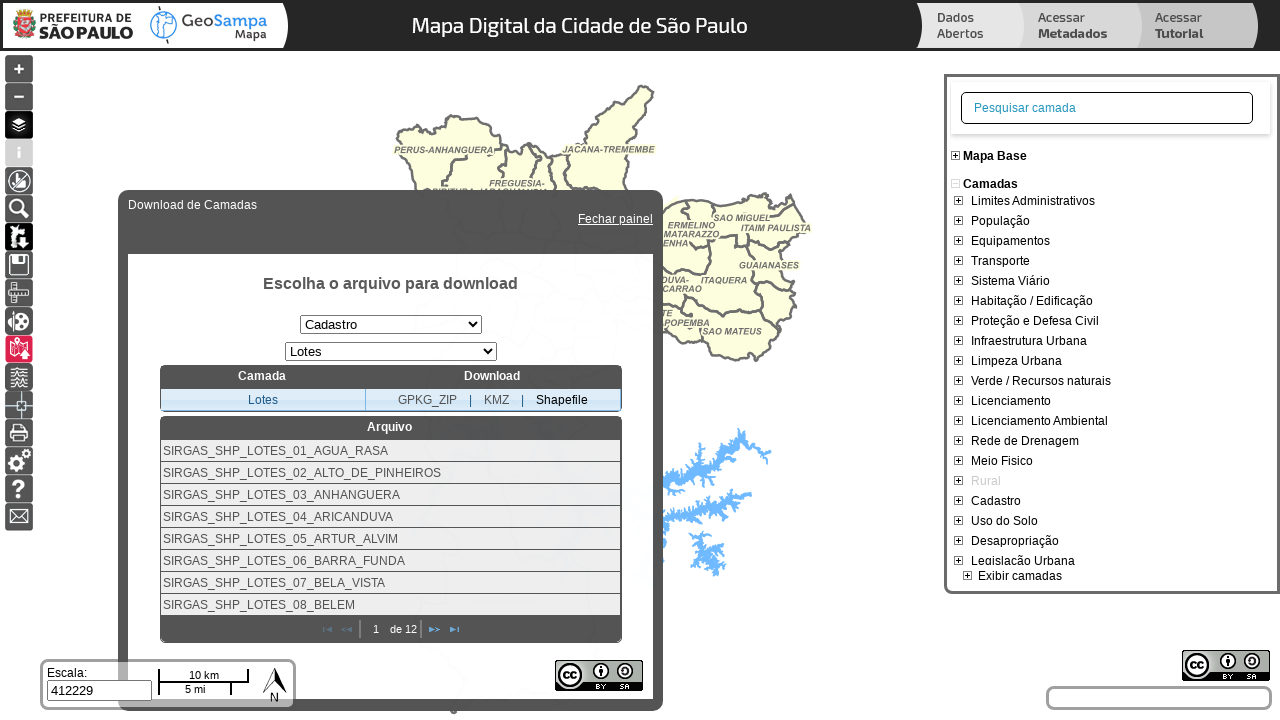

Clicked SHP_LOTES download link 1 at (275, 450) on .down >> nth=0
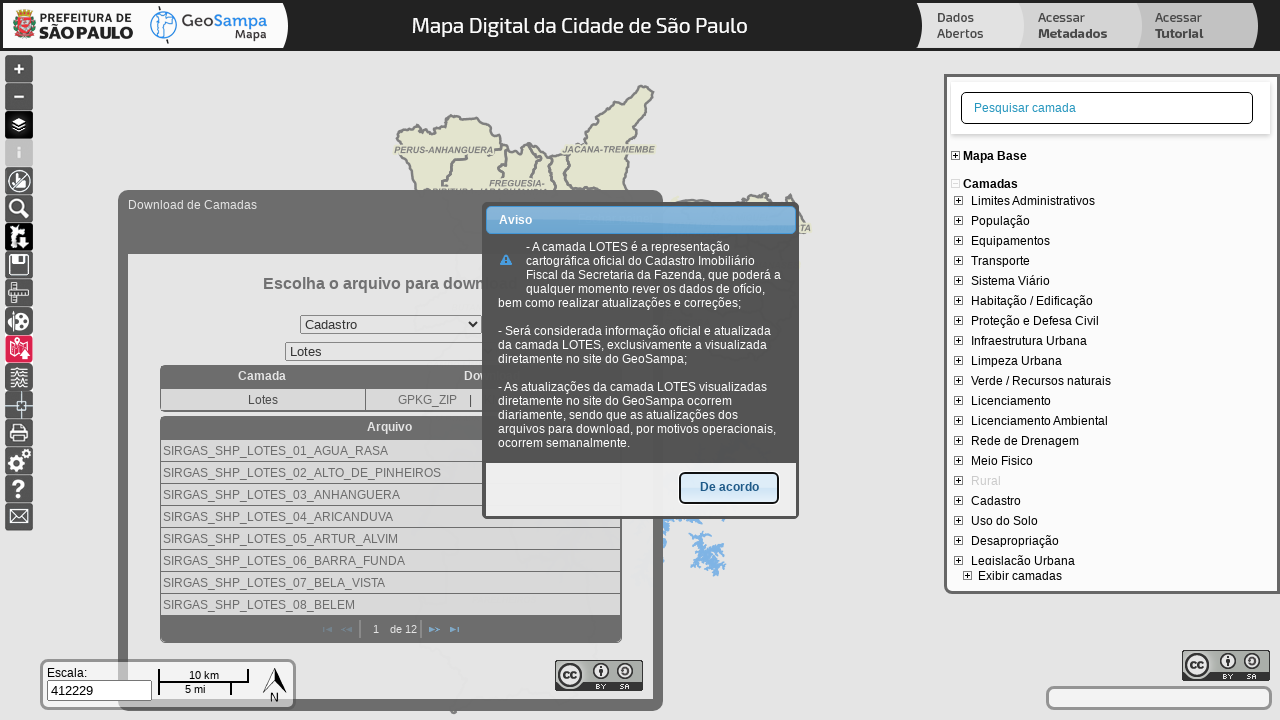

Waited for agreement dialog to potentially appear
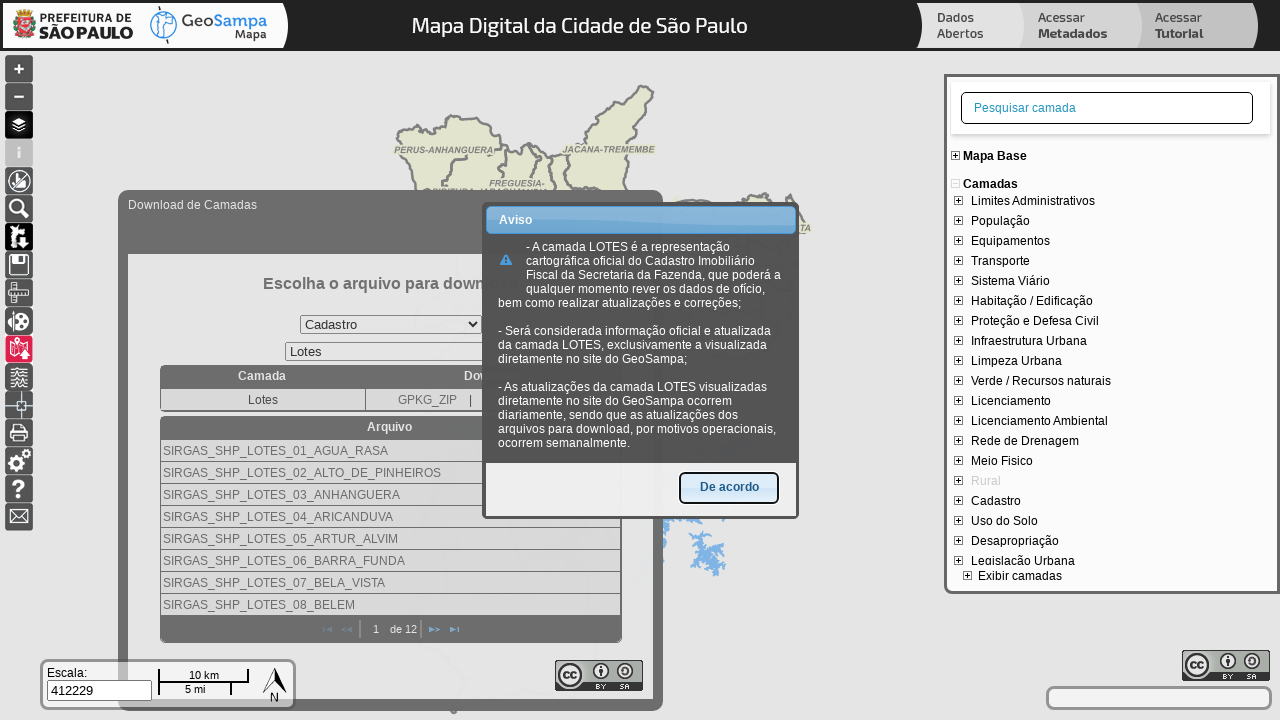

Clicked agreement button ('De acordo') to confirm terms at (729, 487) on xpath=//*[contains(text(), 'De acordo')]
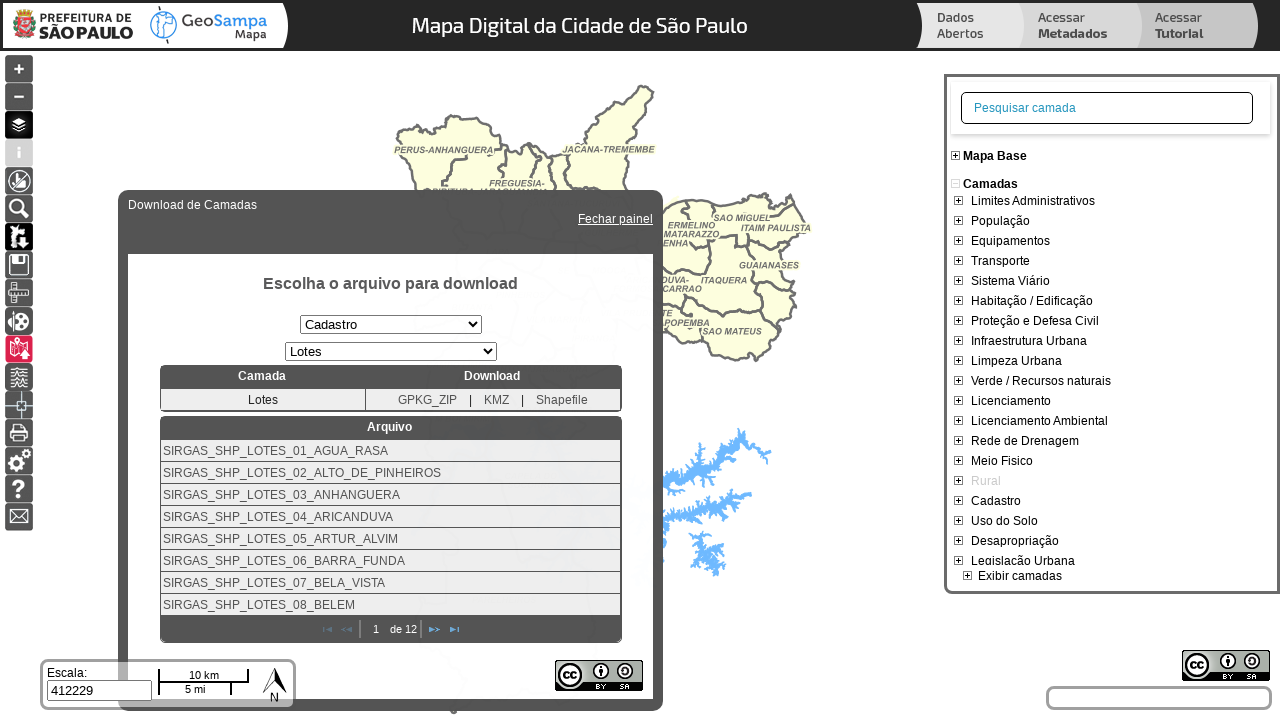

Waited after confirming agreement
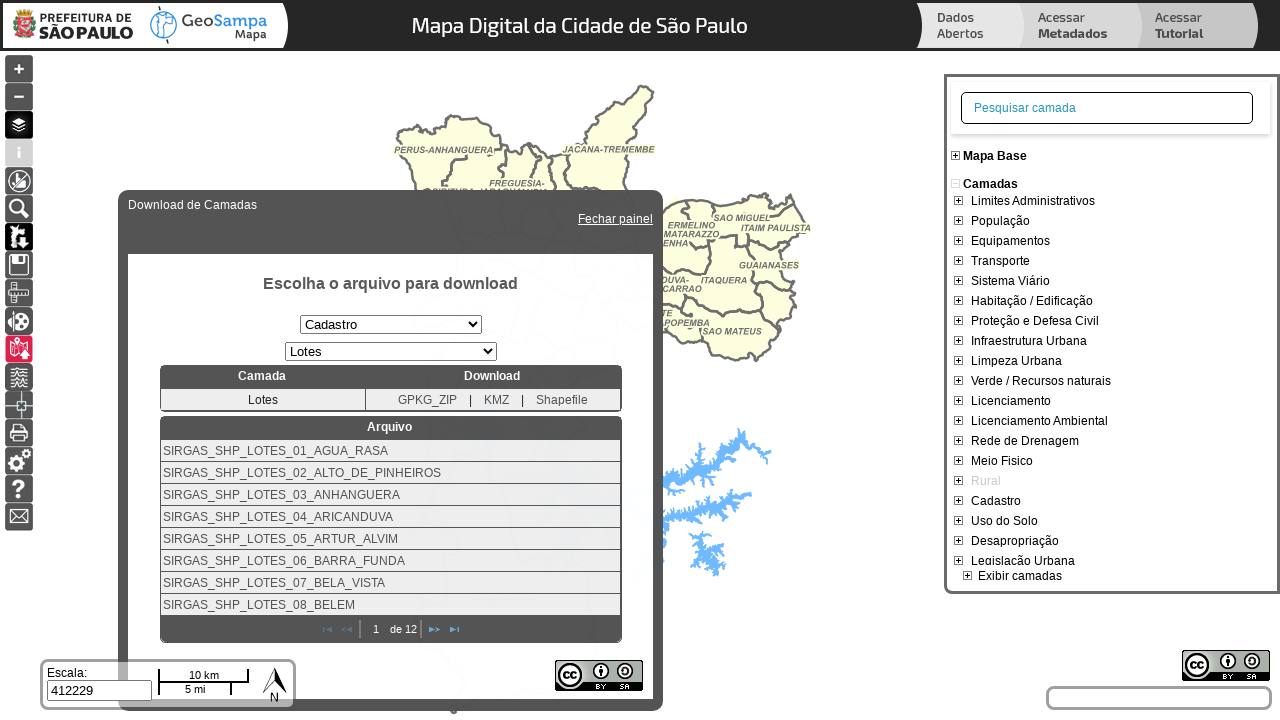

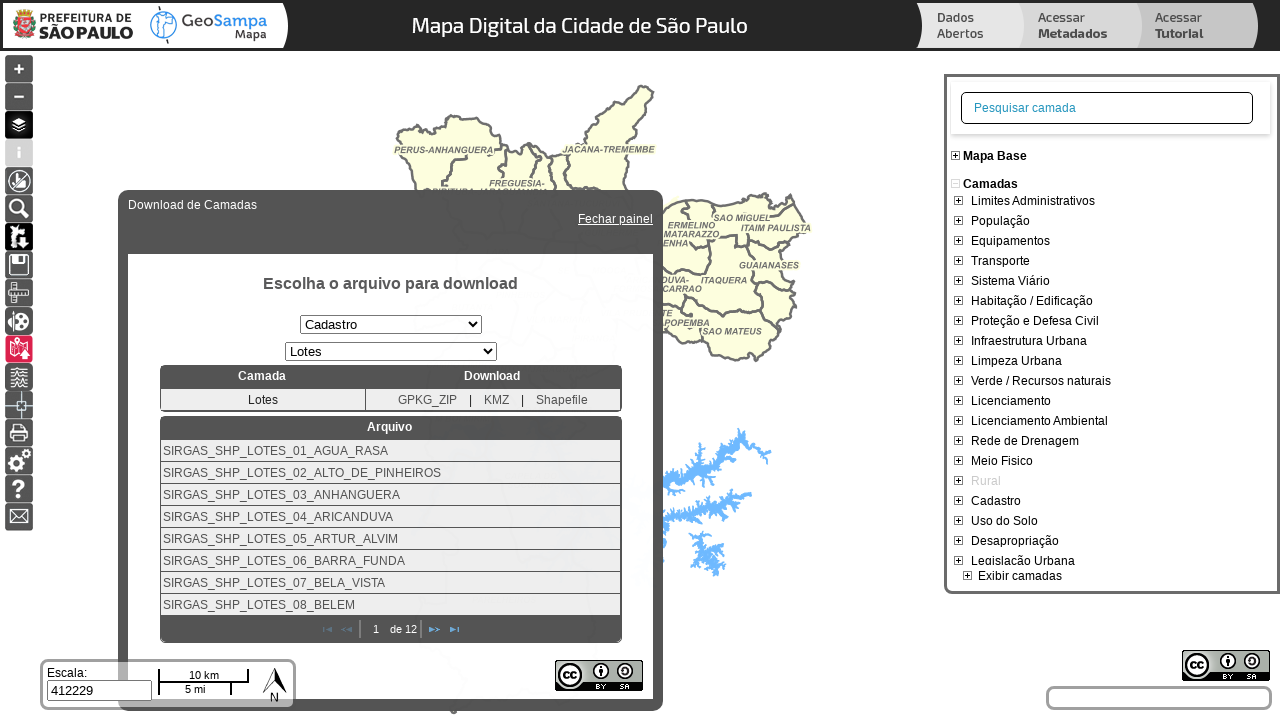